Fills a name field on the automation practice page using dynamic element locator

Starting URL: https://www.tutorialspoint.com/selenium/practice/selenium_automation_practice.php

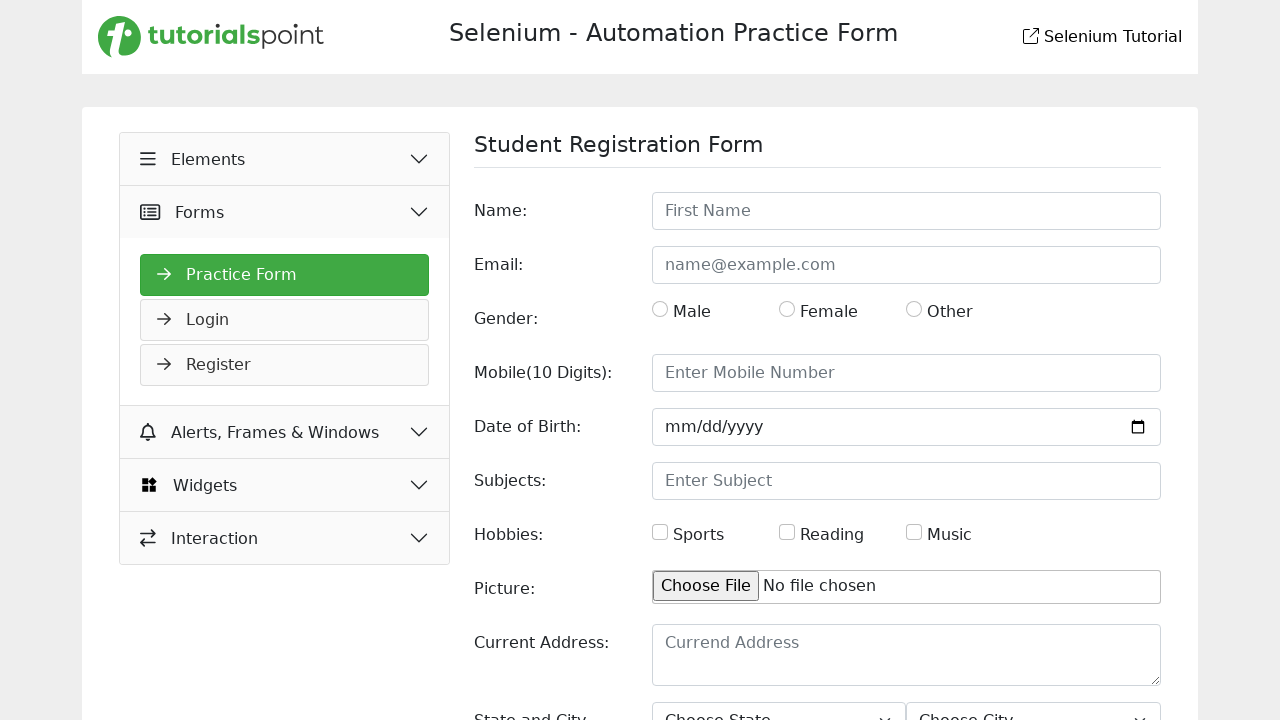

Navigated to Selenium automation practice page
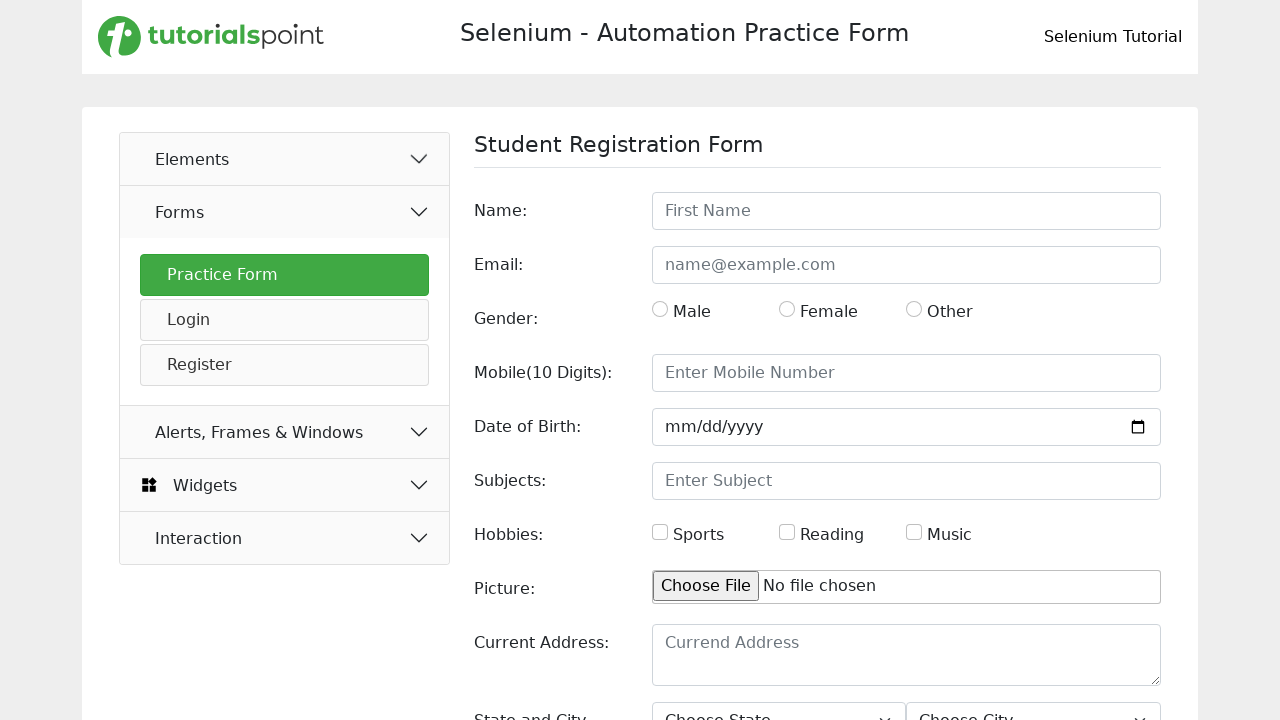

Filled name field with 'Joel Andrews' using dynamic XPath locator on //*[starts-with(@id, 'name')]
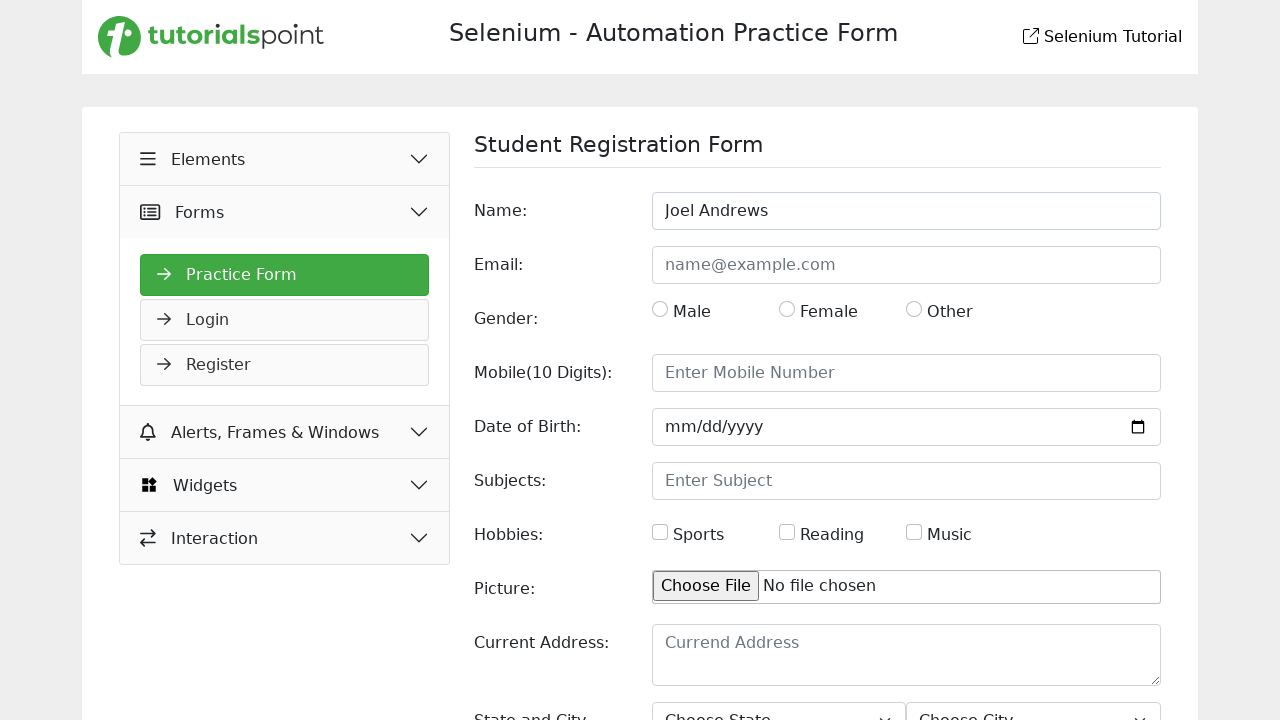

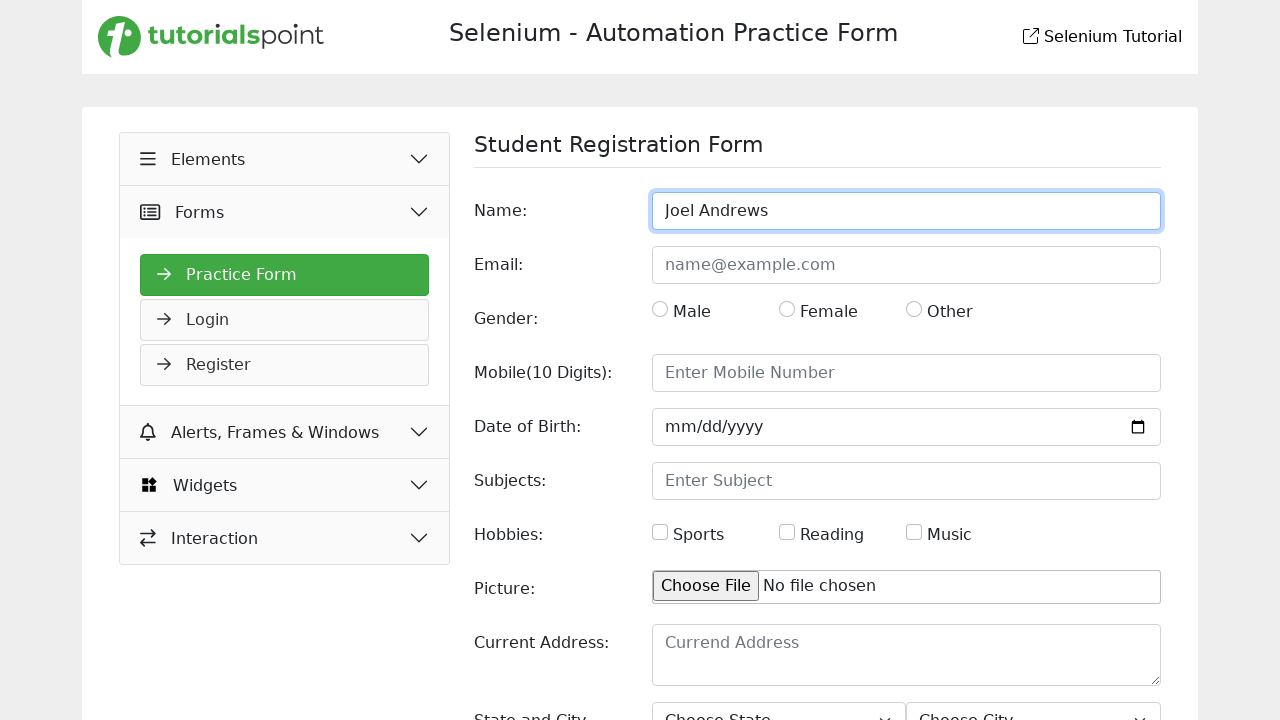